Tests button visibility inside an iframe by clicking three buttons within the iframe and verifying they become invisible

Starting URL: http://wejump-automation-test.github.io/qa-test/

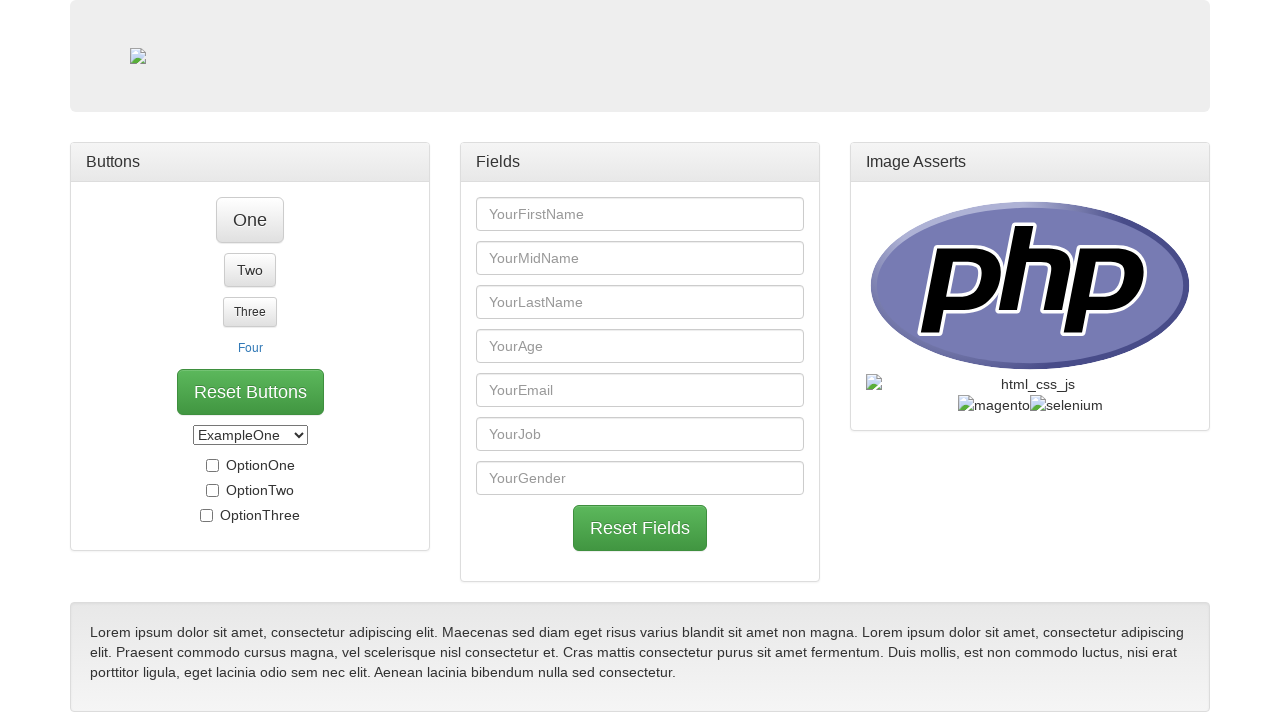

Located iframe with selector '#iframe_panel_body > iframe'
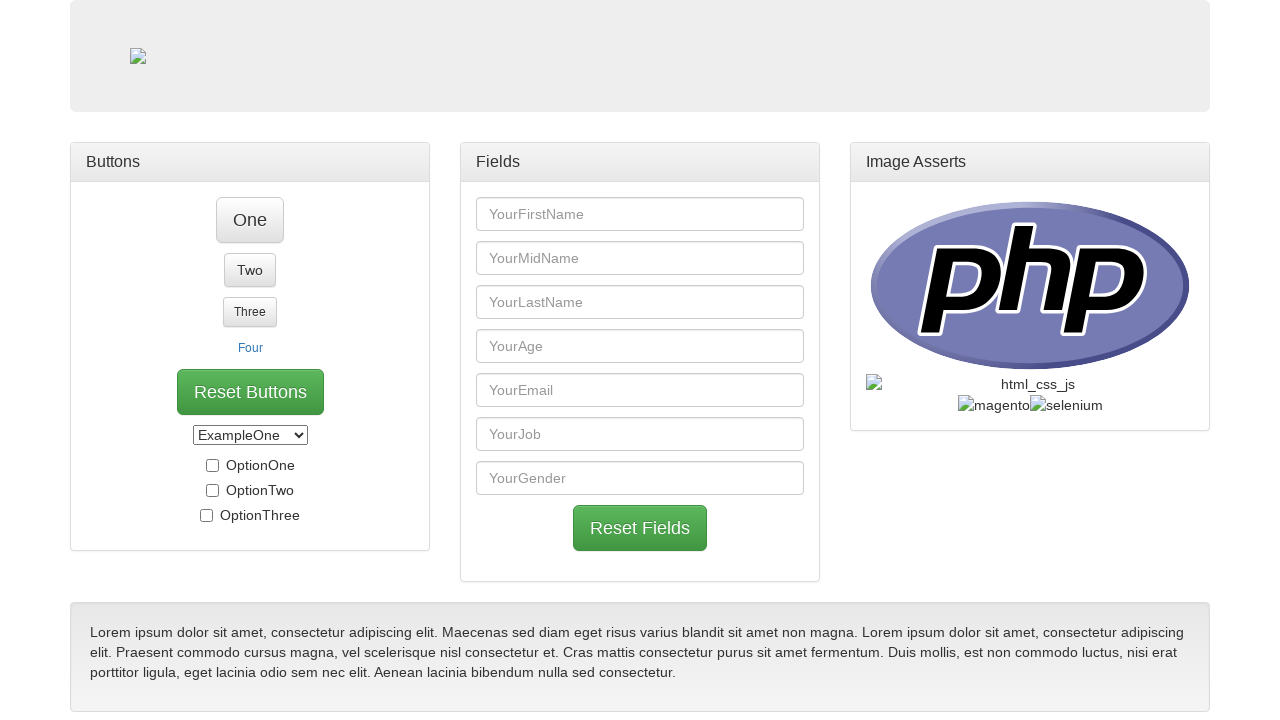

Clicked button One inside iframe at (348, 552) on #iframe_panel_body > iframe >> internal:control=enter-frame >> #btn_one
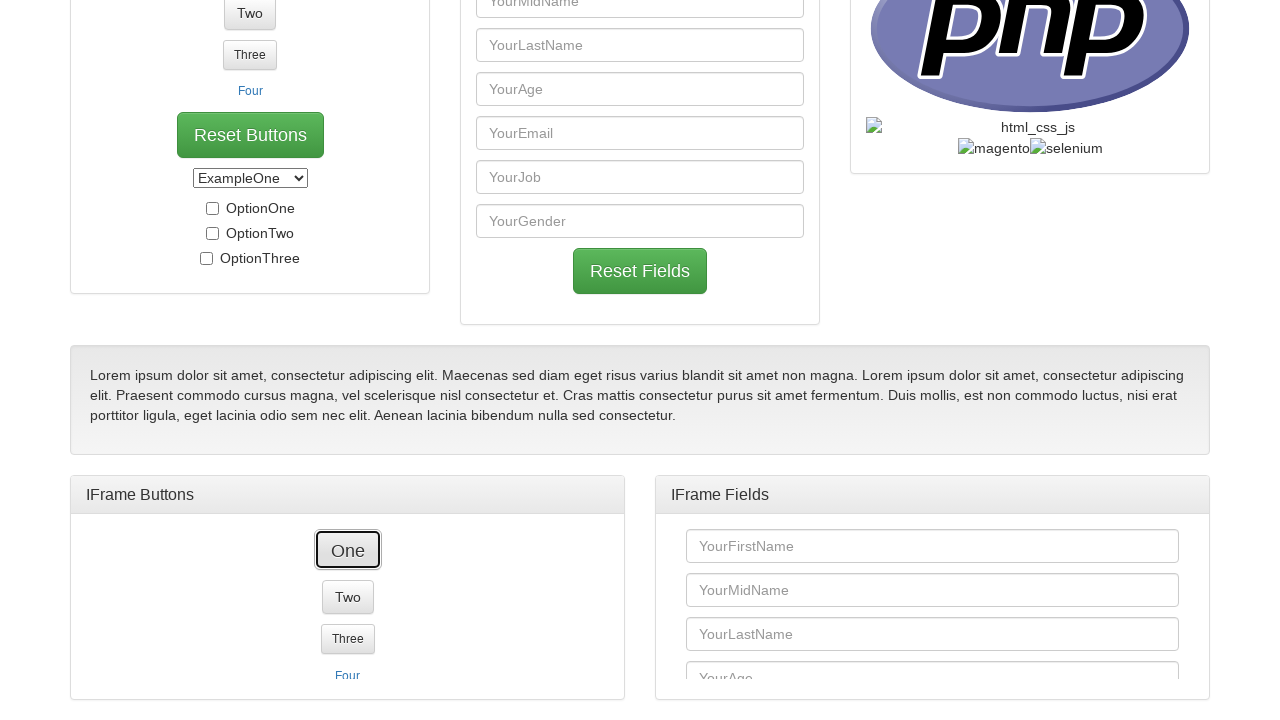

Verified button One became hidden after click
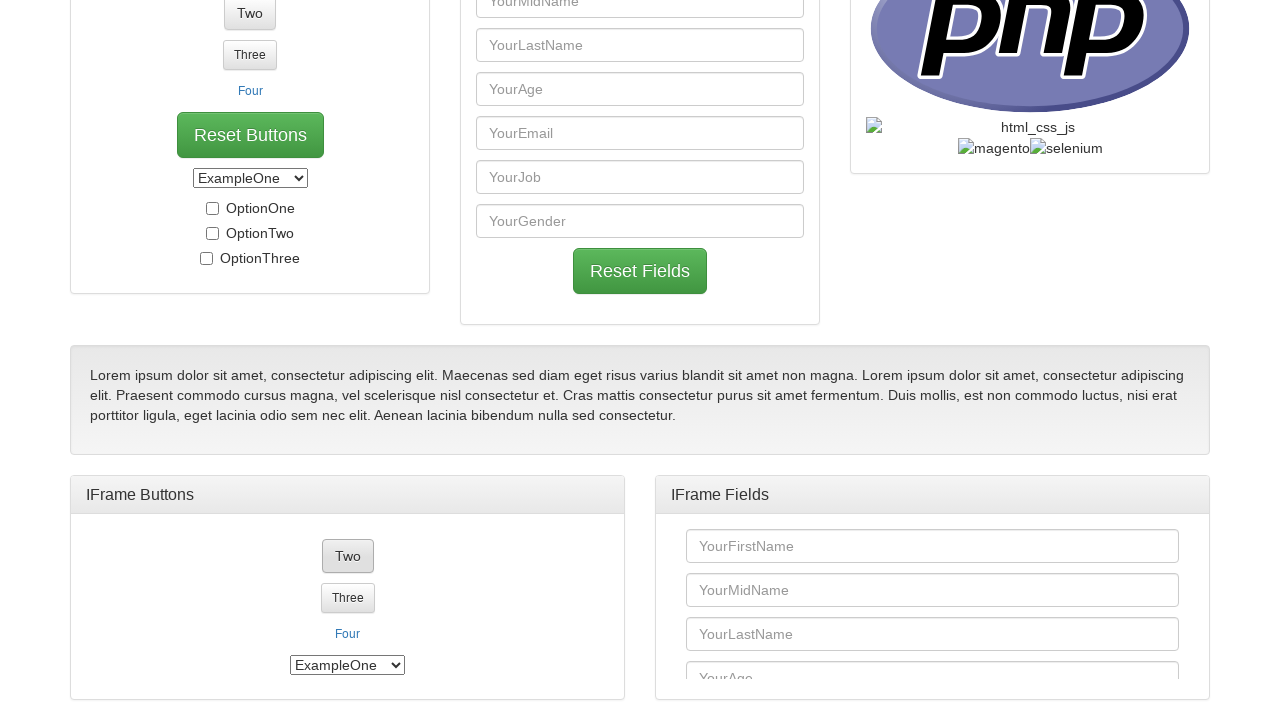

Clicked button Two inside iframe at (348, 556) on #iframe_panel_body > iframe >> internal:control=enter-frame >> #btn_two
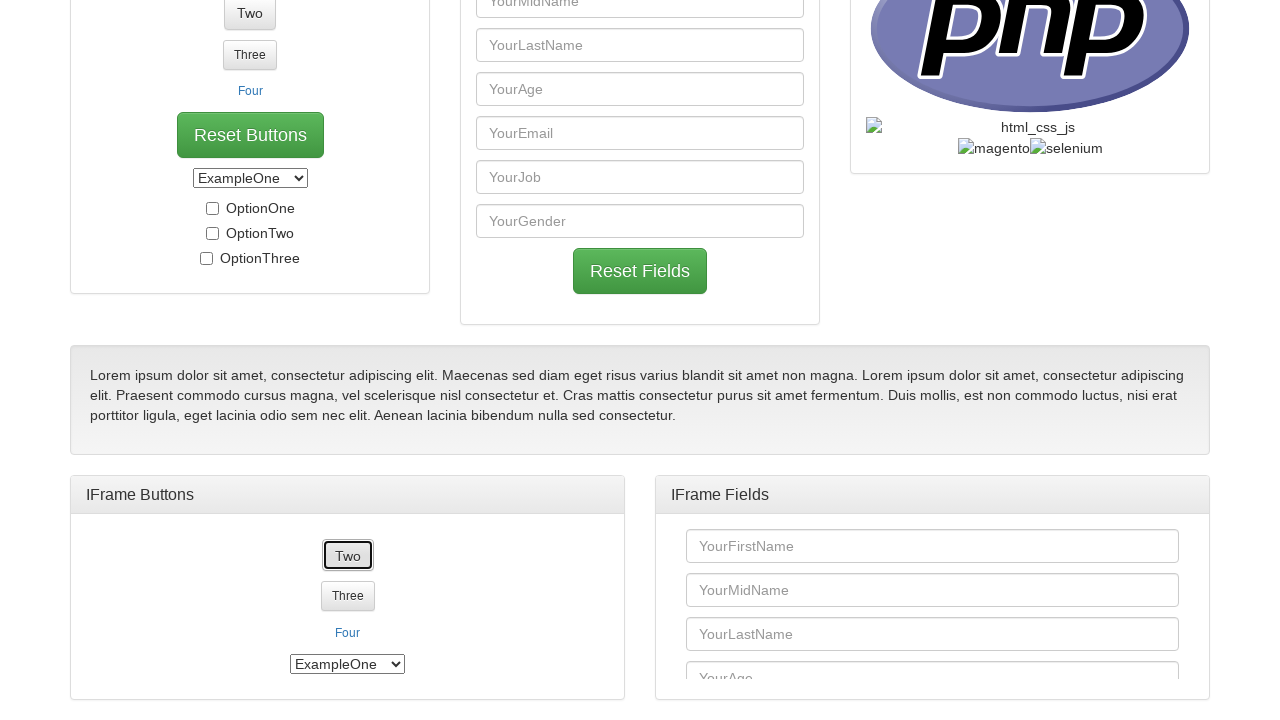

Verified button Two became hidden after click
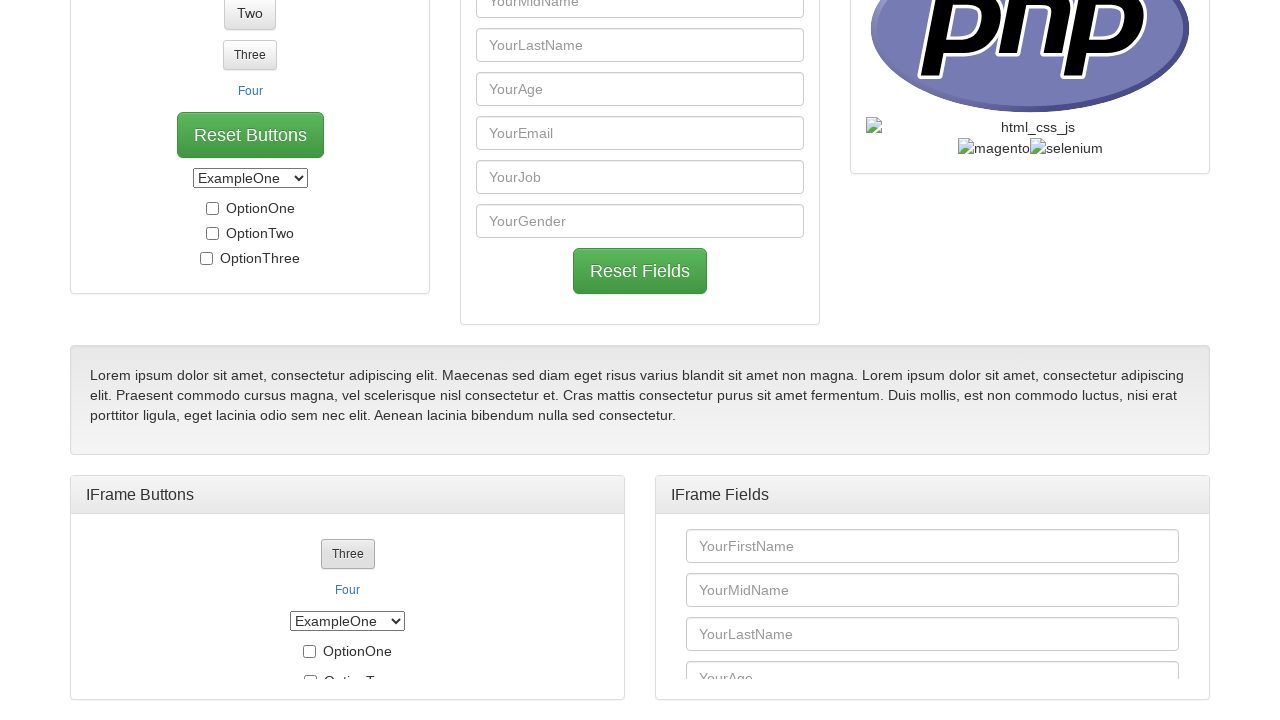

Clicked button Four (link) inside iframe at (348, 590) on #iframe_panel_body > iframe >> internal:control=enter-frame >> #btn_link
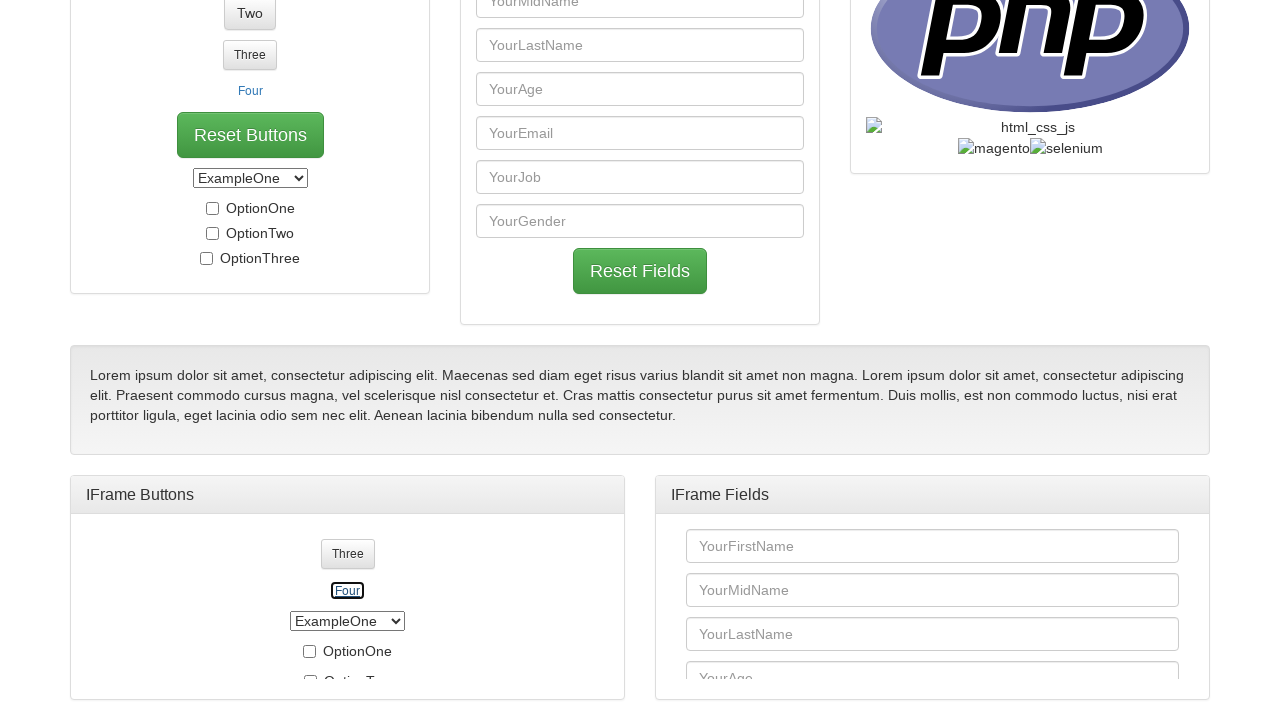

Verified button Four (link) became hidden after click
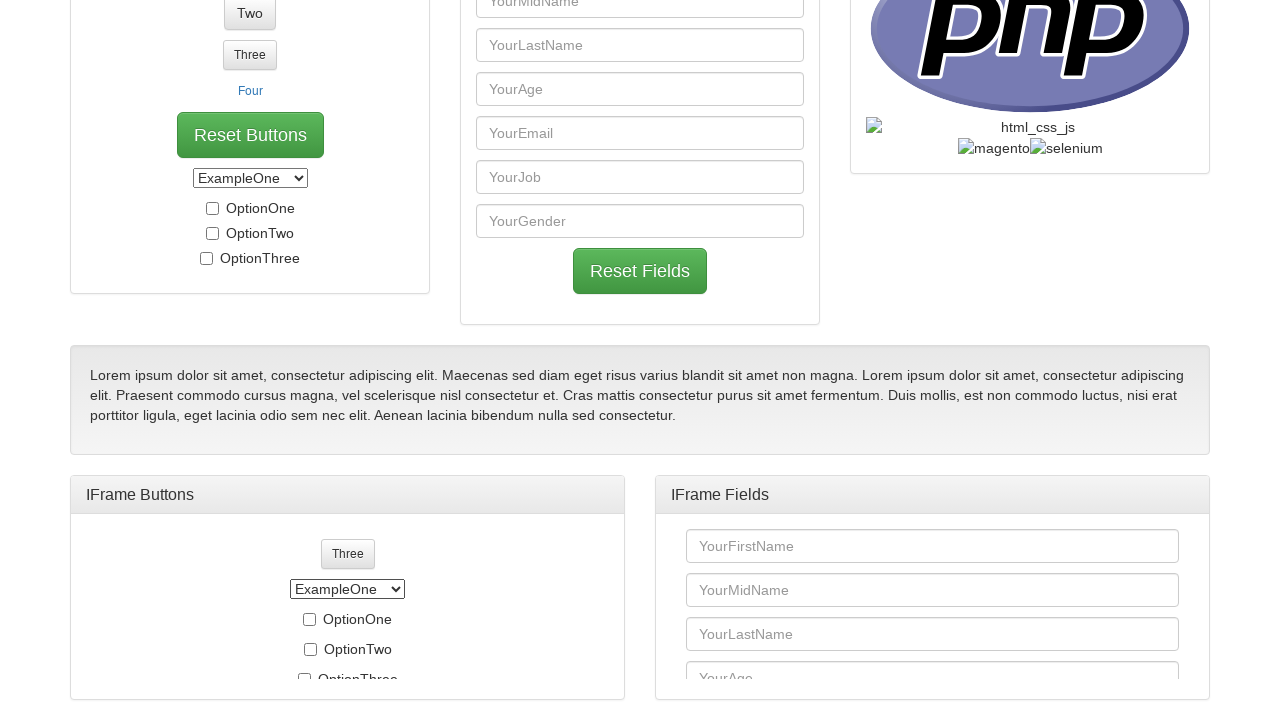

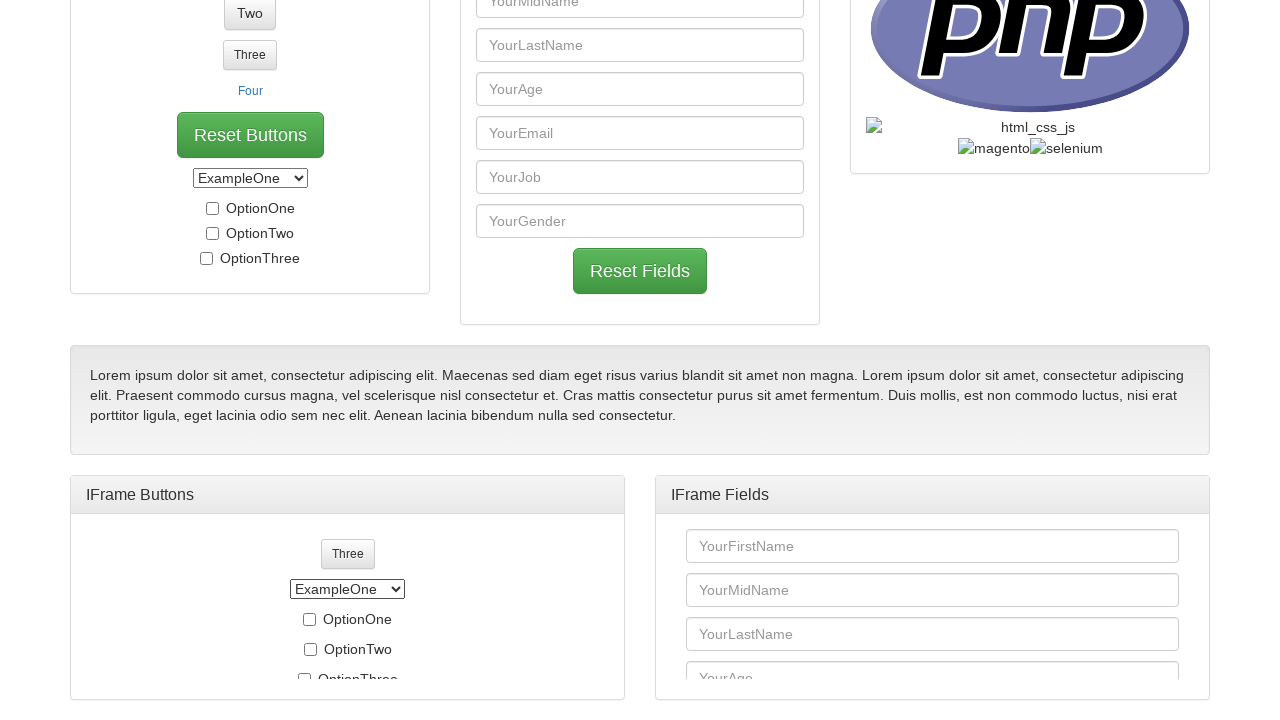